Tests the Add/Remove Elements functionality by clicking the Add Element button multiple times to create delete buttons, then clicking delete buttons to remove them, verifying the count at each step.

Starting URL: https://the-internet.herokuapp.com/add_remove_elements/

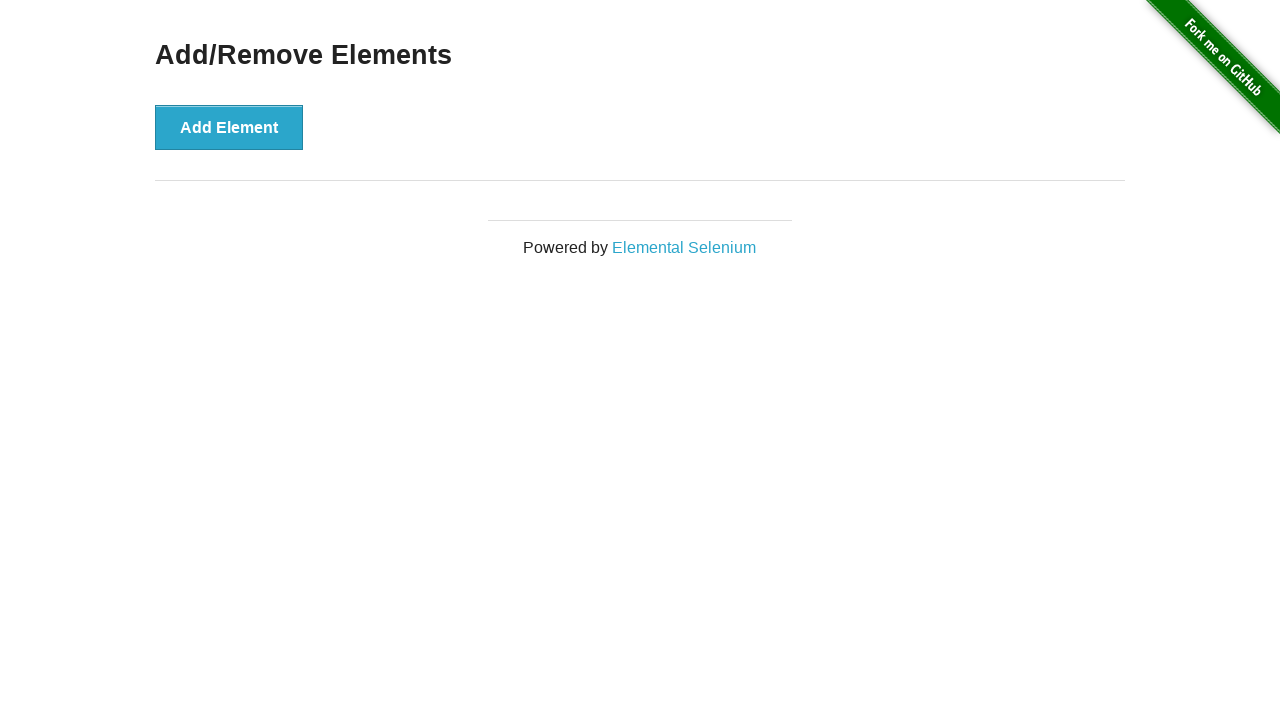

Waited for Add/Remove Elements page title to load
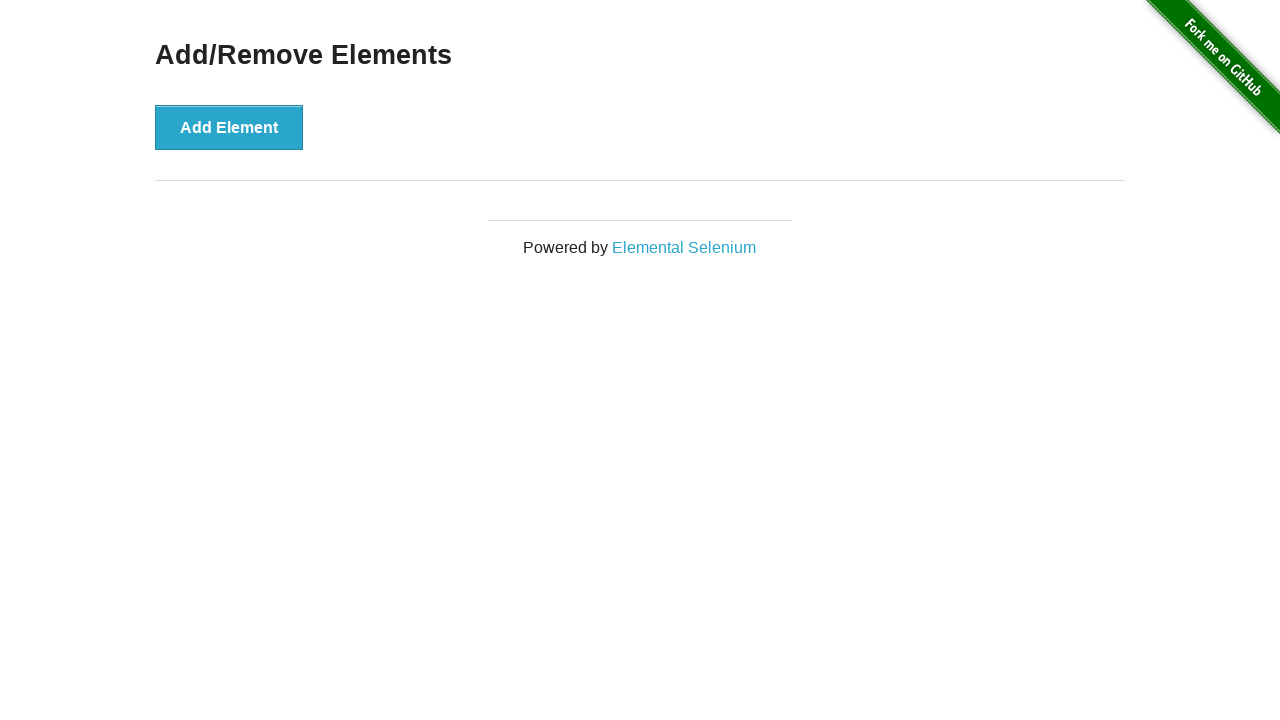

Clicked Add Element button at (229, 127) on xpath=//button[contains(text(),'Add Element')]
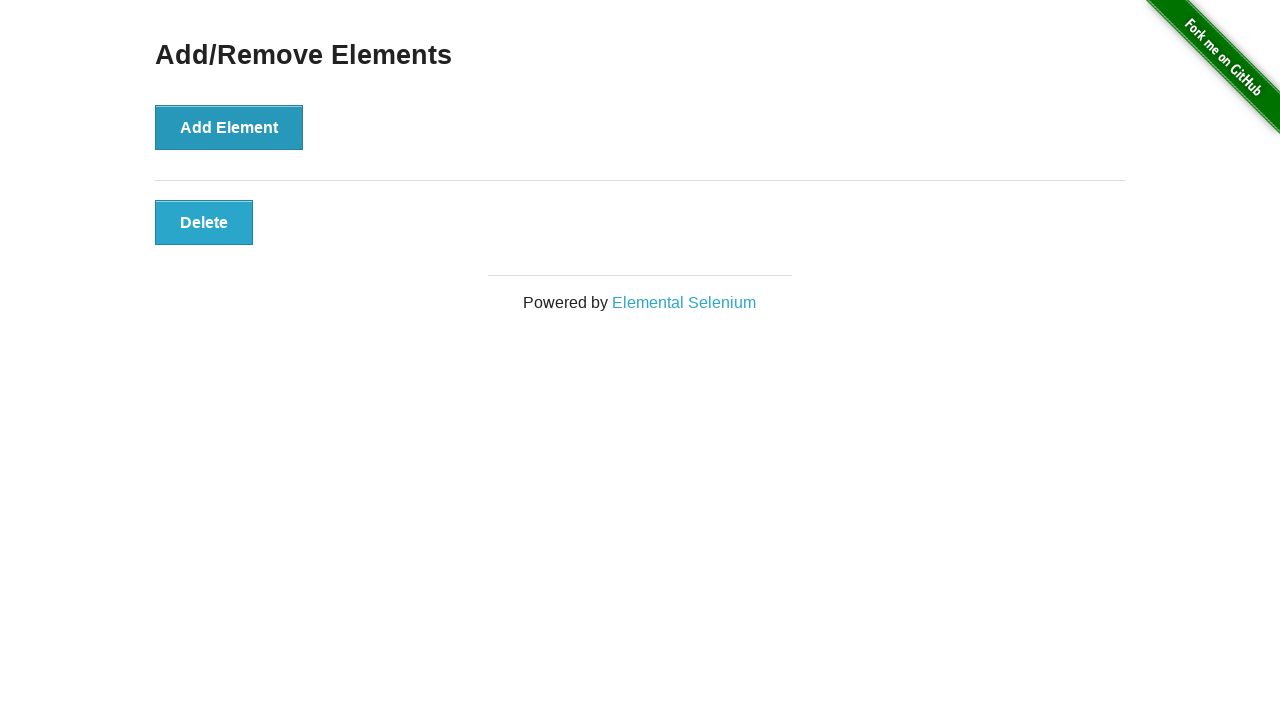

Delete button appeared after adding element
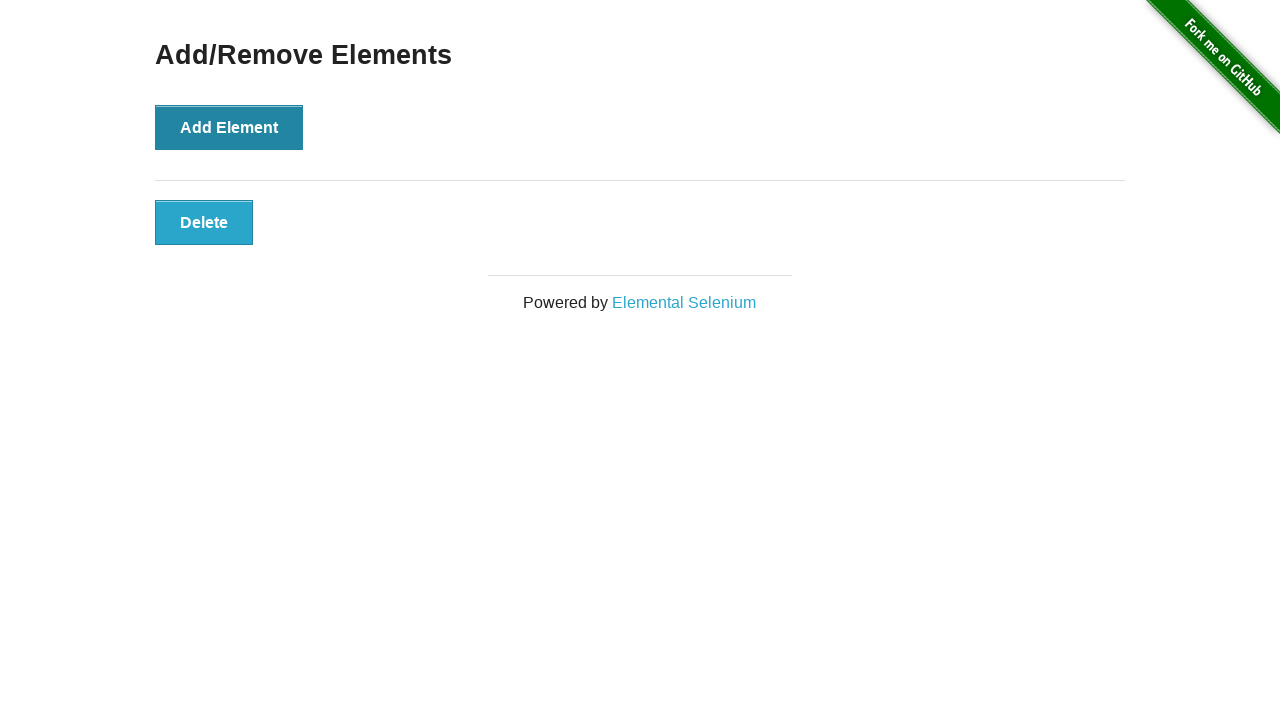

Clicked Delete button to remove the element at (204, 222) on xpath=//button[contains(text(),'Delete')]
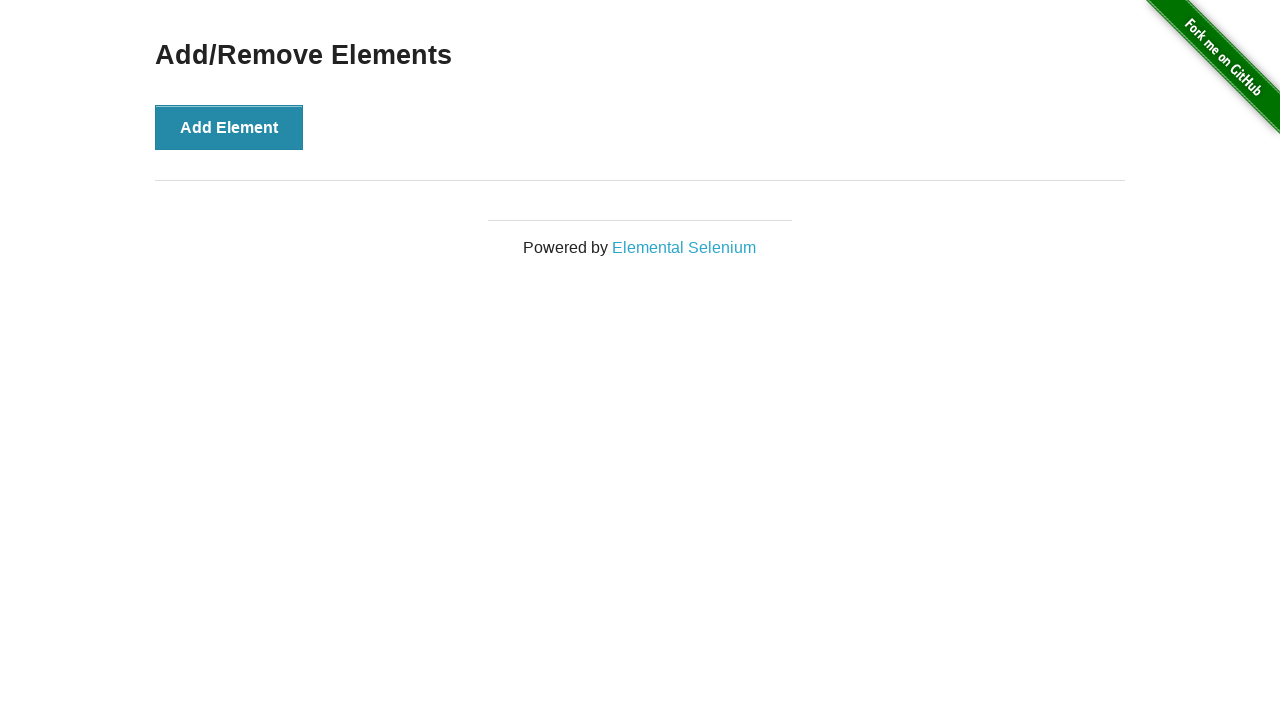

Clicked Add Element button (first time in sequence) at (229, 127) on xpath=//button[contains(text(),'Add Element')]
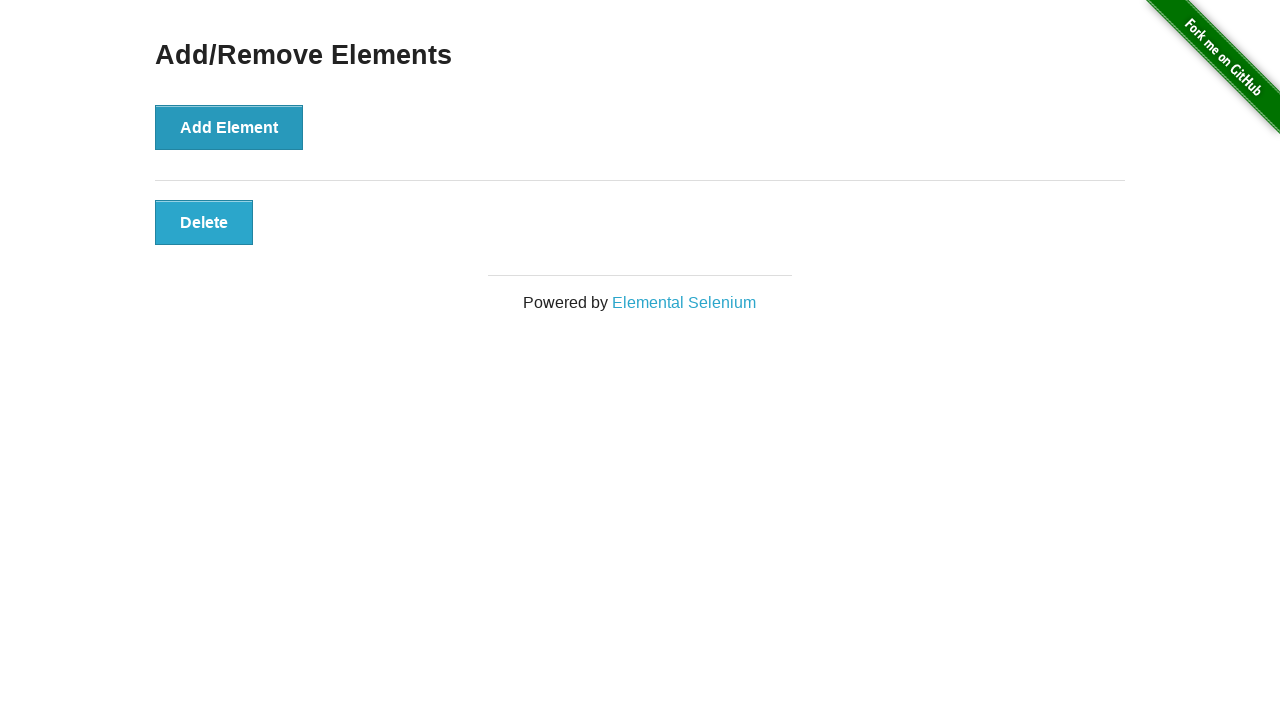

Clicked Add Element button (second time in sequence) at (229, 127) on xpath=//button[contains(text(),'Add Element')]
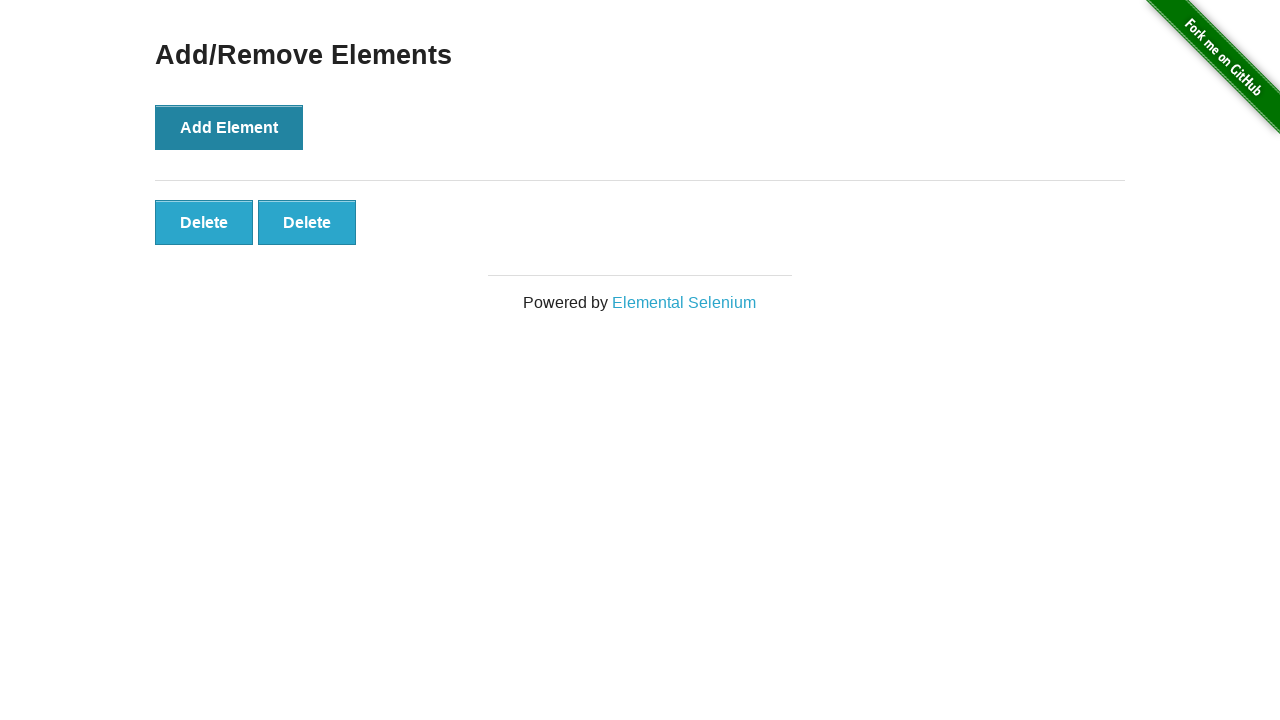

Clicked Add Element button (third time in sequence) at (229, 127) on xpath=//button[contains(text(),'Add Element')]
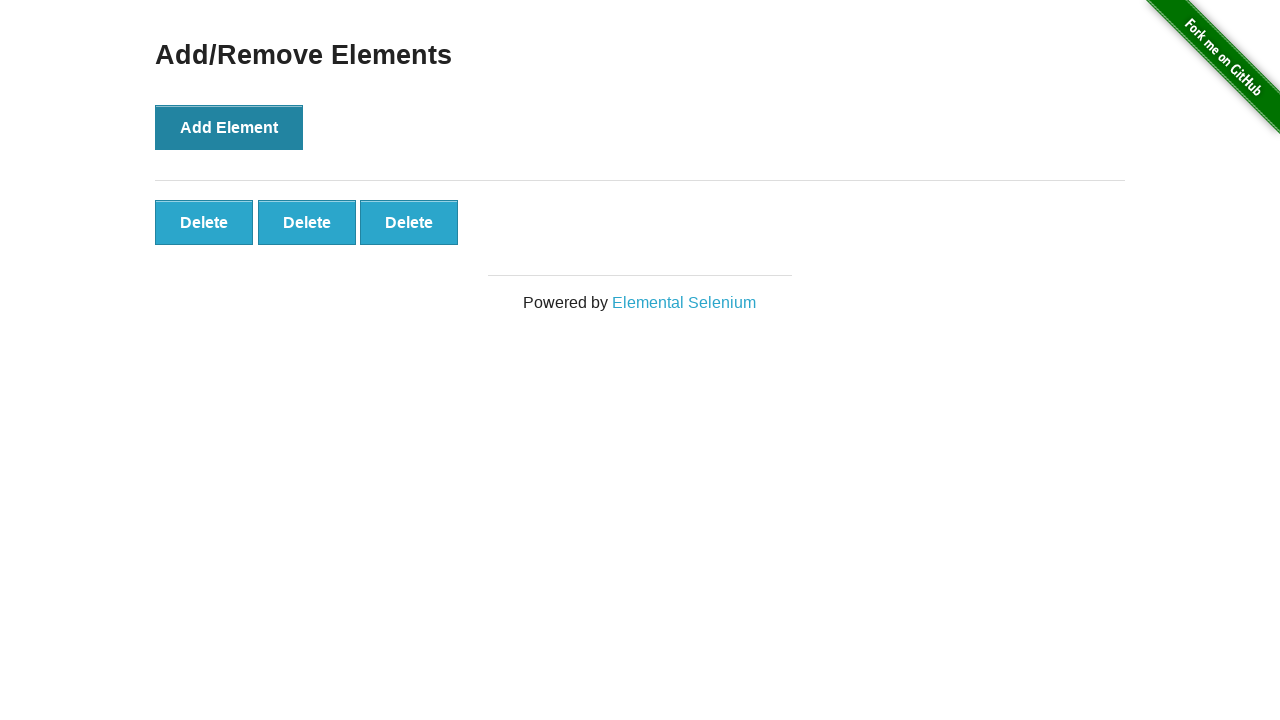

Clicked Delete button to remove one of the three elements at (204, 222) on xpath=//button[contains(text(),'Delete')]
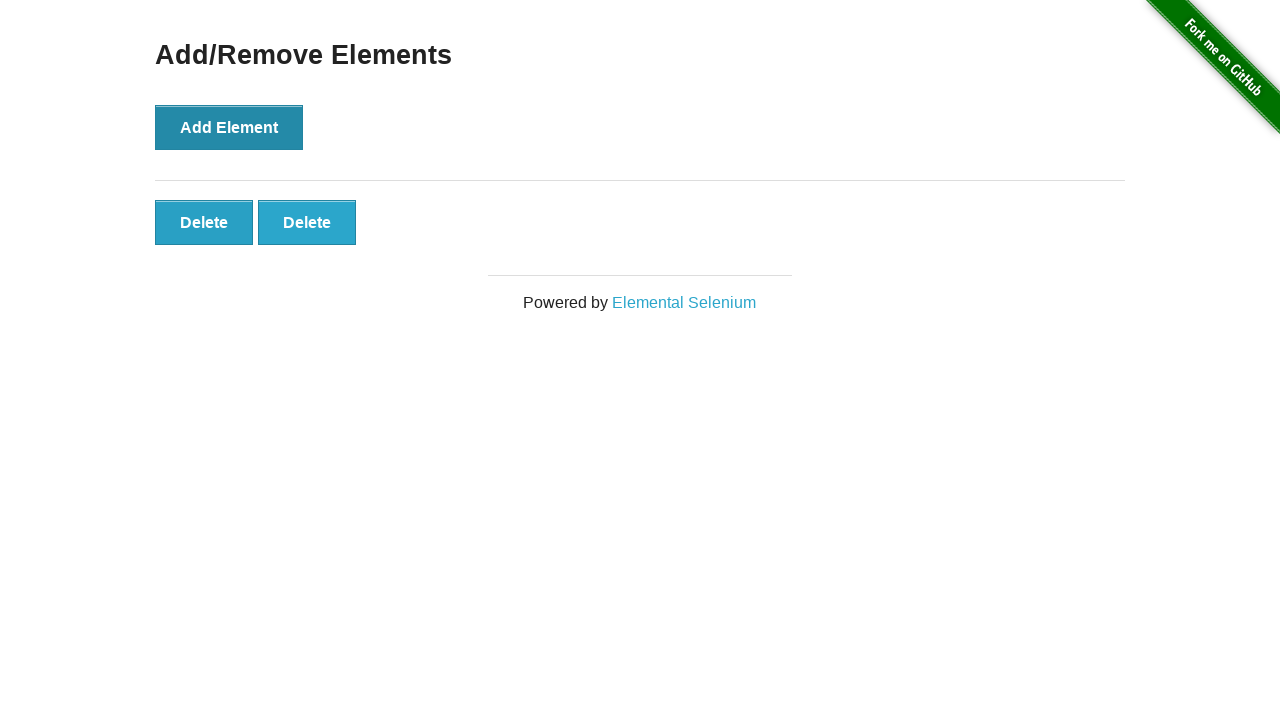

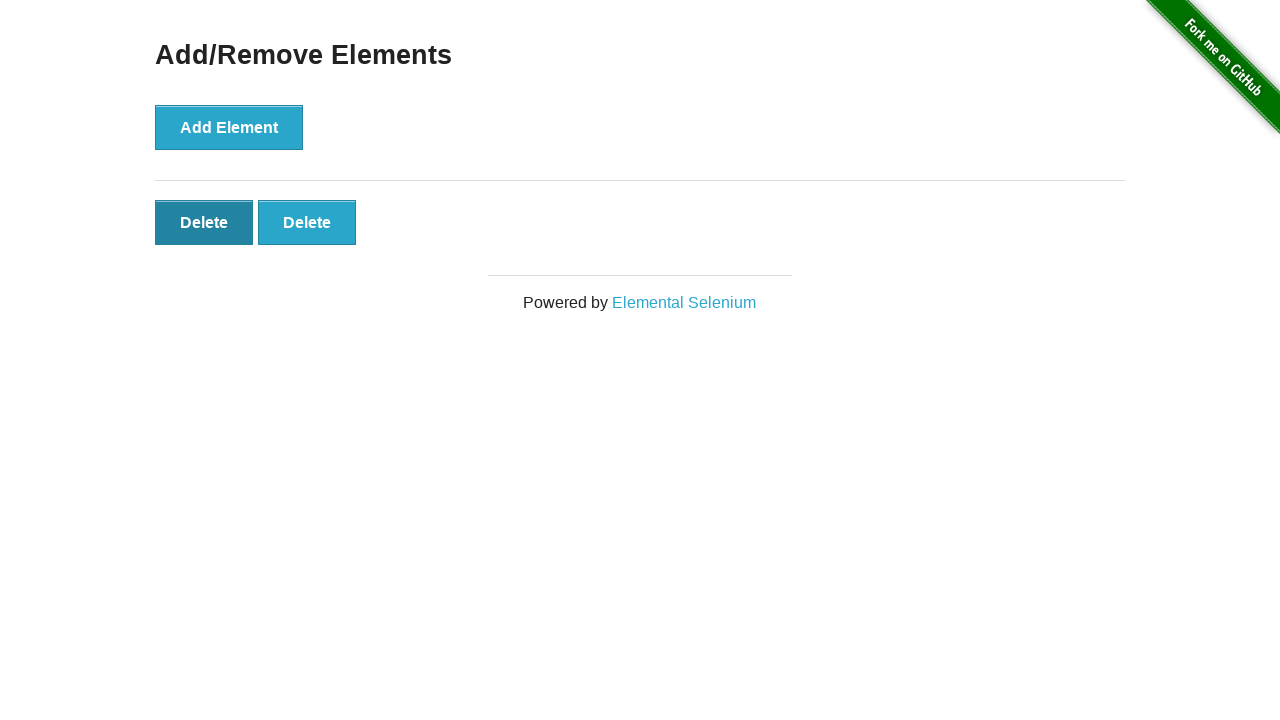